Tests various JavaScript alert types including a simple alert, a timed alert that appears after 5 seconds, a confirmation box, and a prompt box where text is entered.

Starting URL: https://demoqa.com/alerts

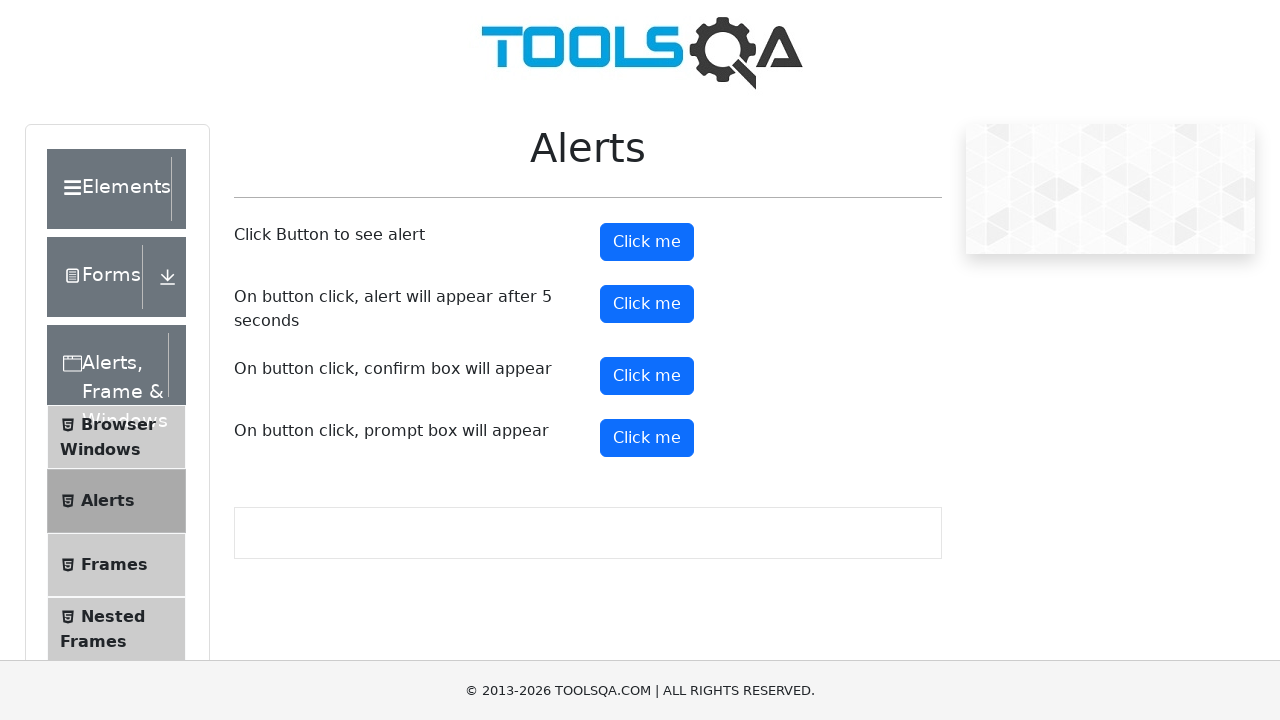

Clicked the simple alert button at (647, 242) on #alertButton
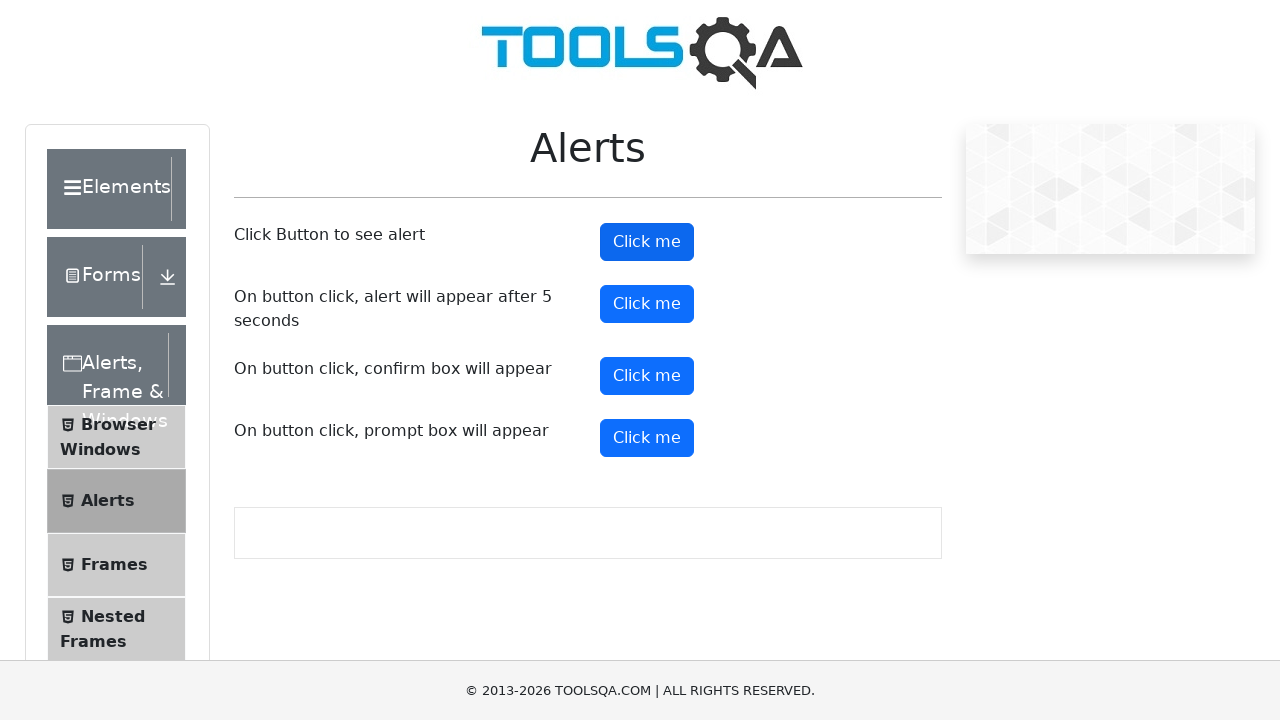

Set up dialog handler to accept alert
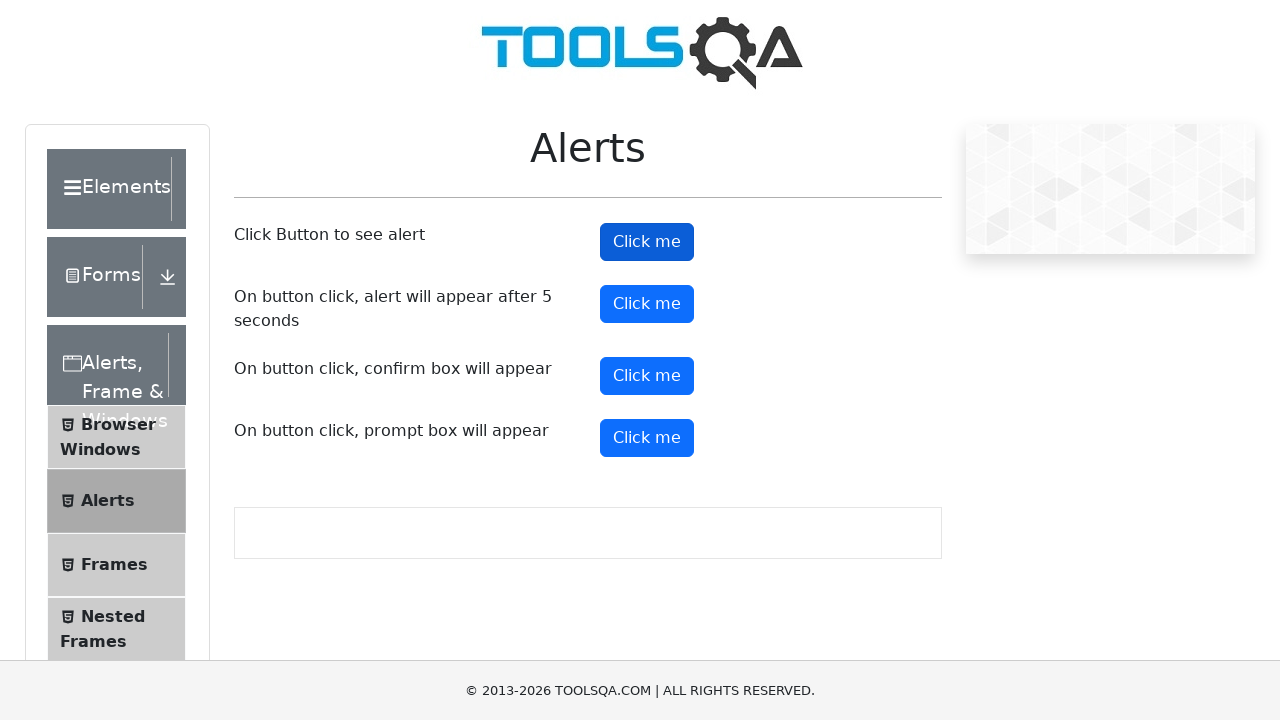

Waited for alert to be handled
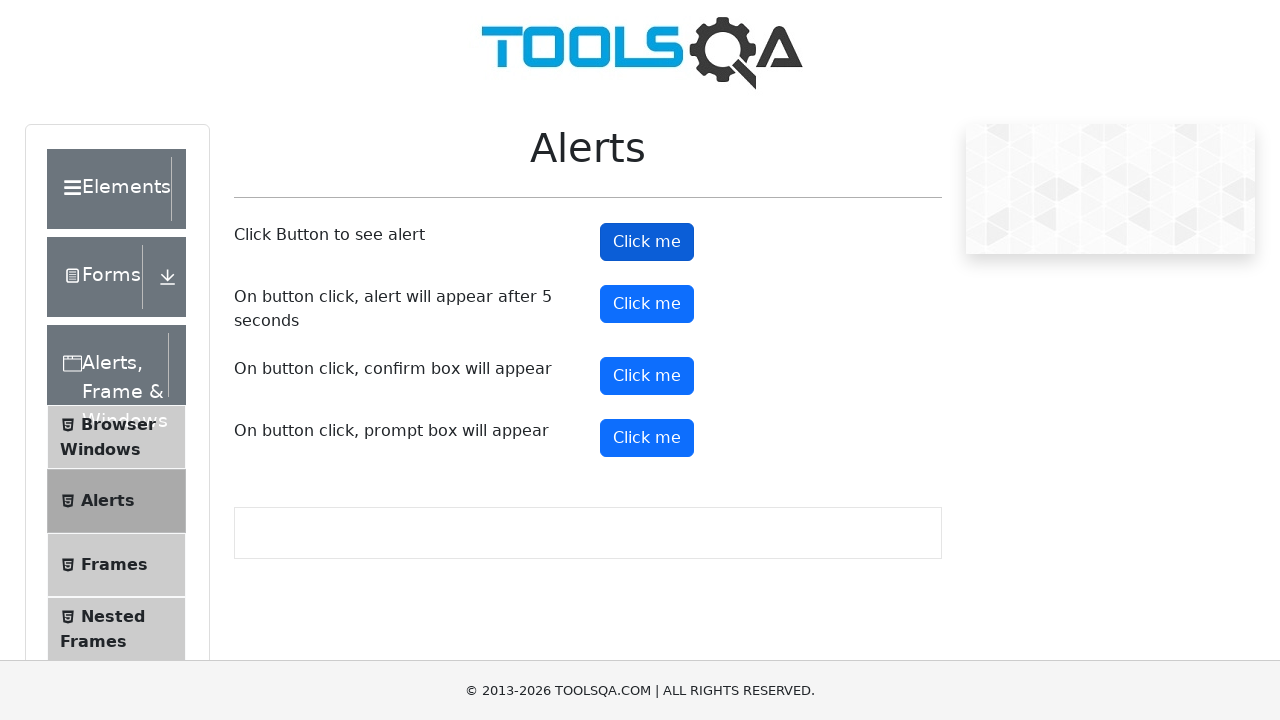

Clicked the 5-second timer alert button at (647, 304) on #timerAlertButton
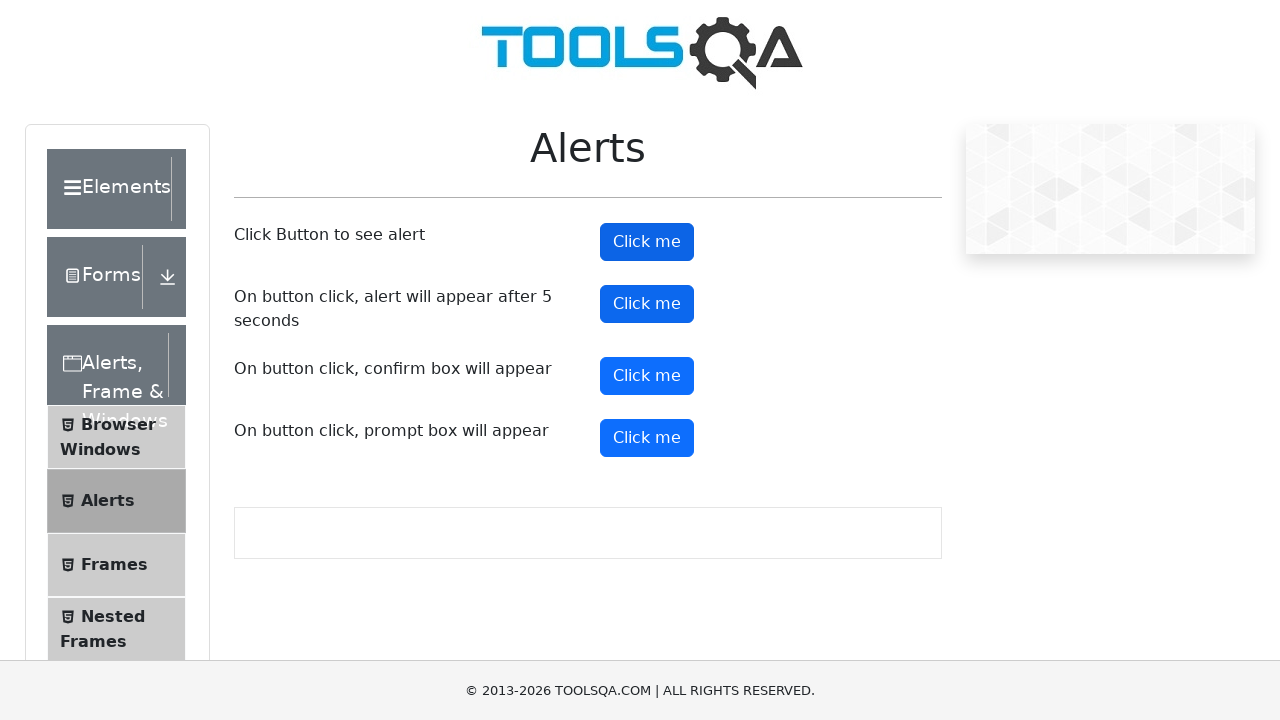

Waited 6 seconds for the timed alert to appear and be handled
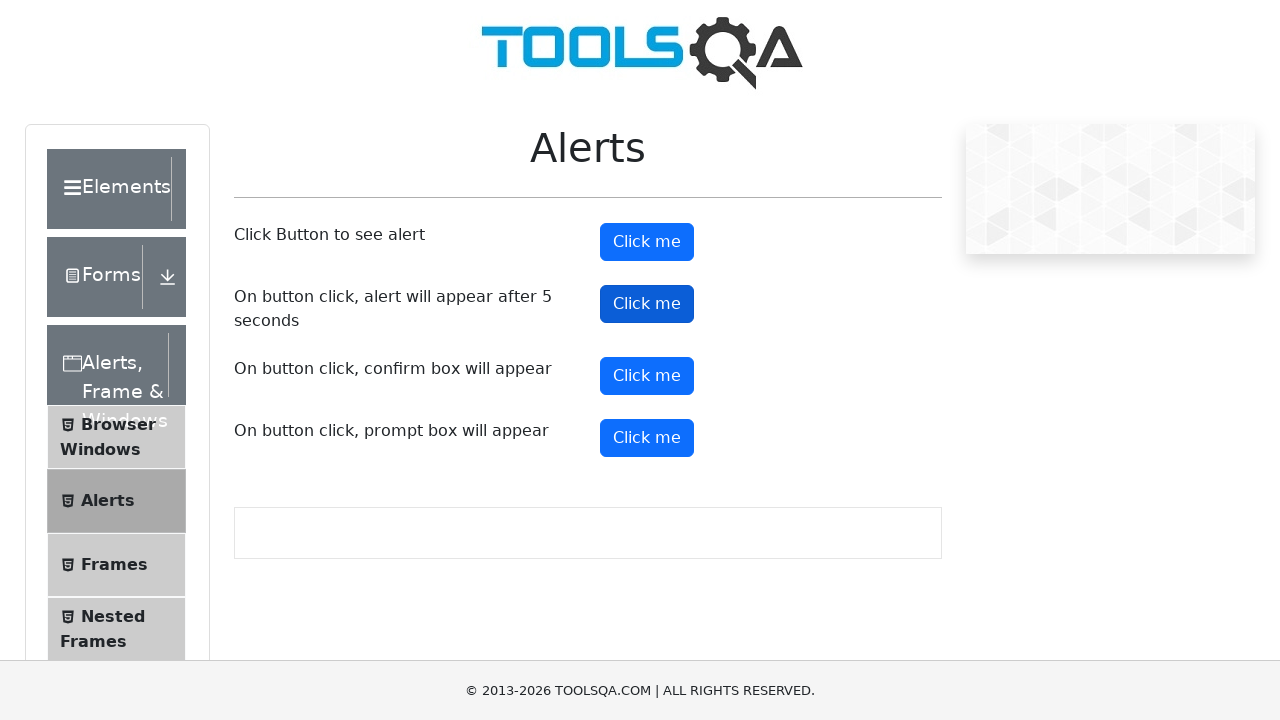

Clicked the confirmation box button at (647, 376) on #confirmButton
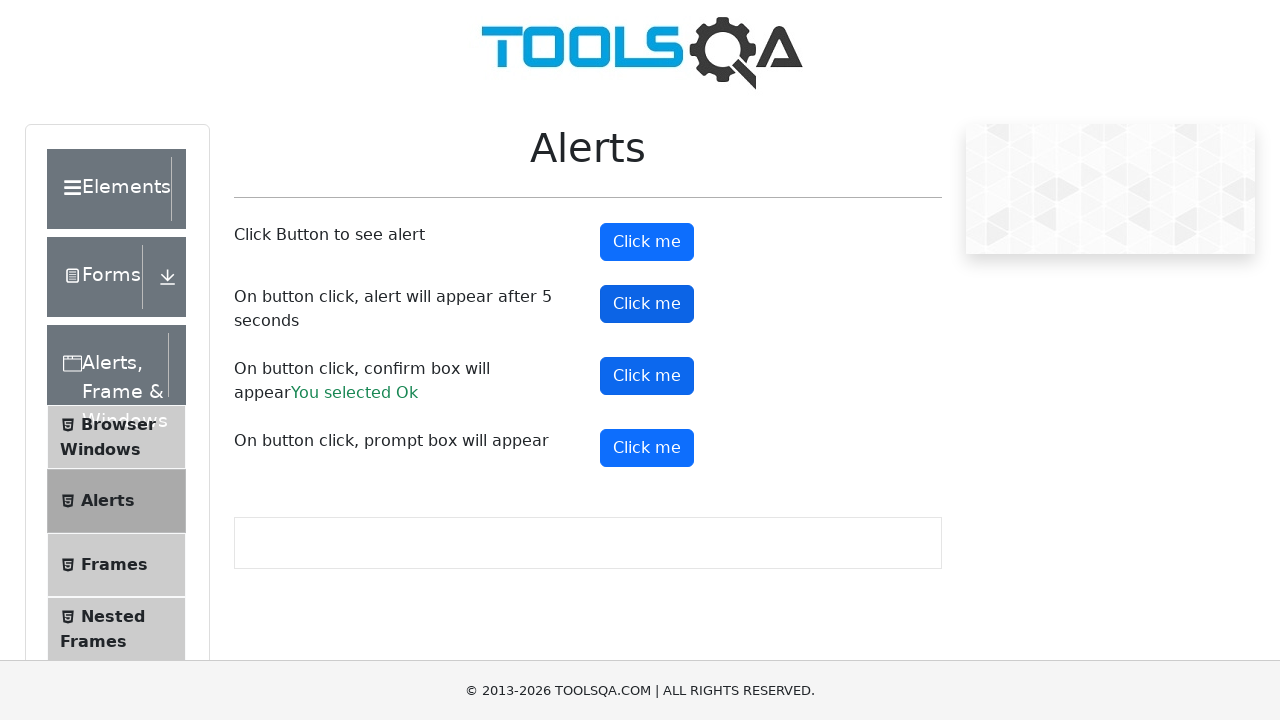

Waited for confirmation dialog to be processed
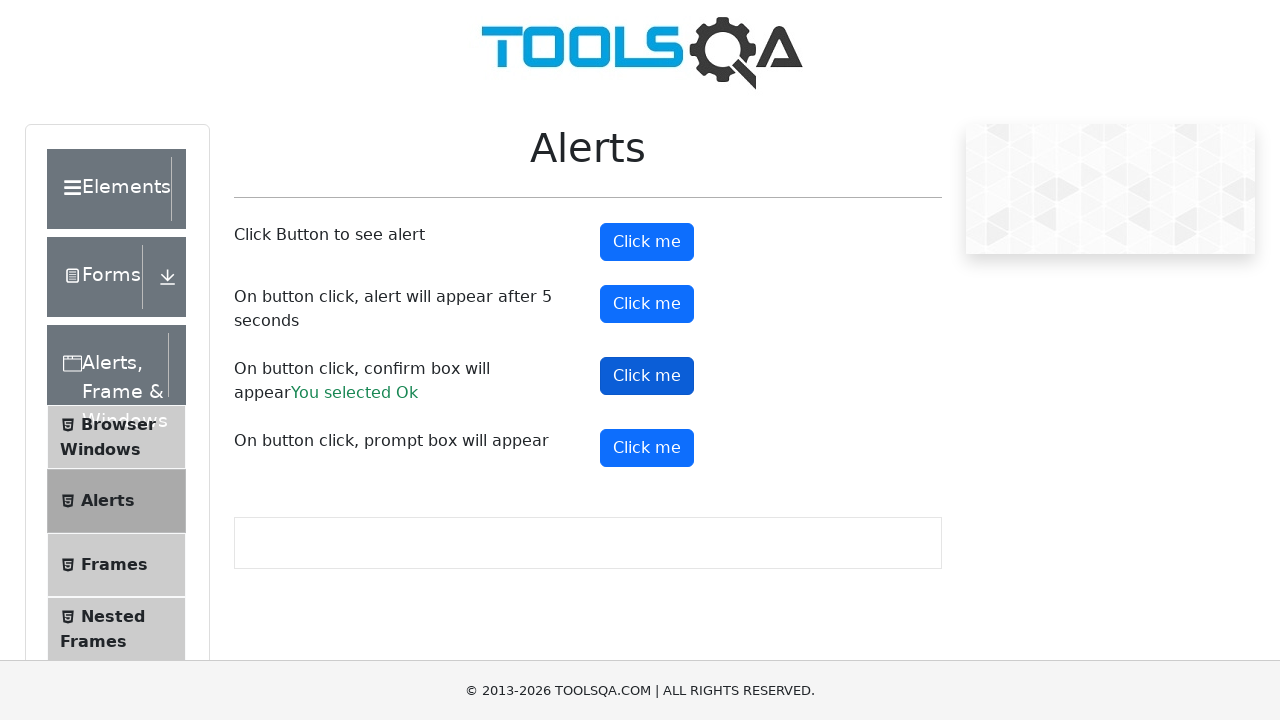

Set up dialog handler to enter text 'pragadees' in prompt
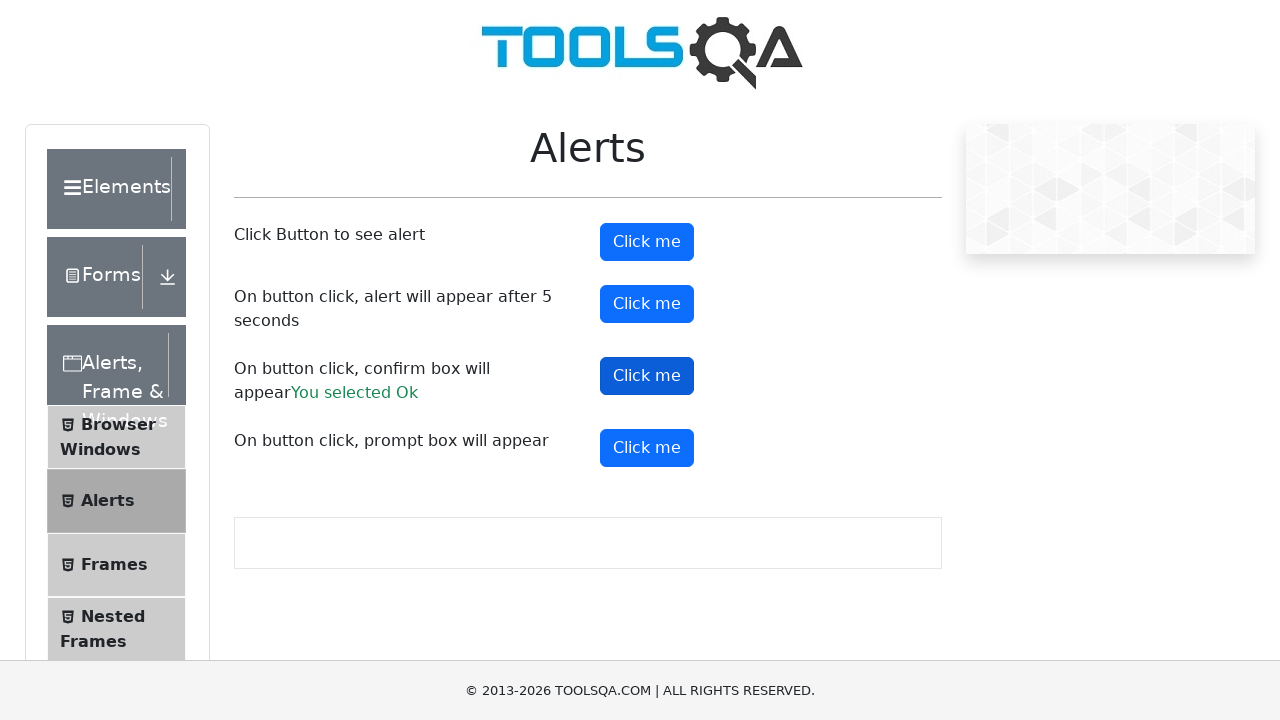

Clicked the prompt box button at (647, 448) on #promtButton
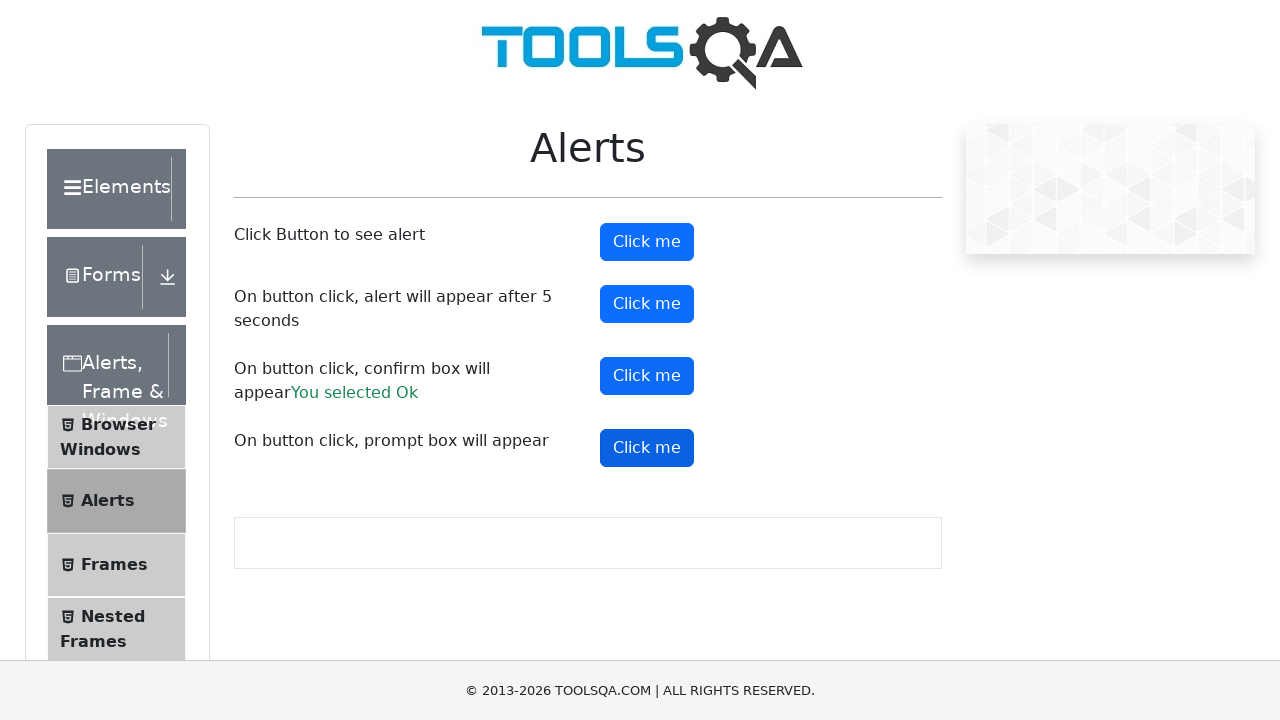

Waited for prompt dialog to be processed
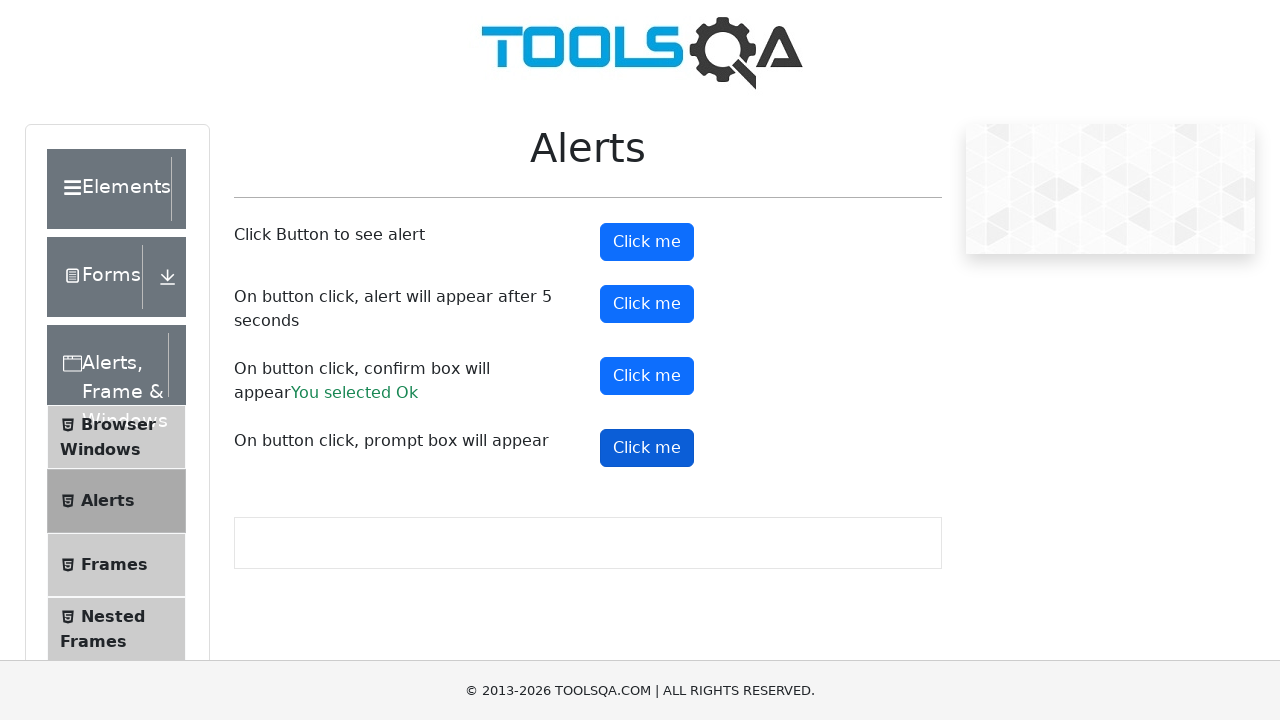

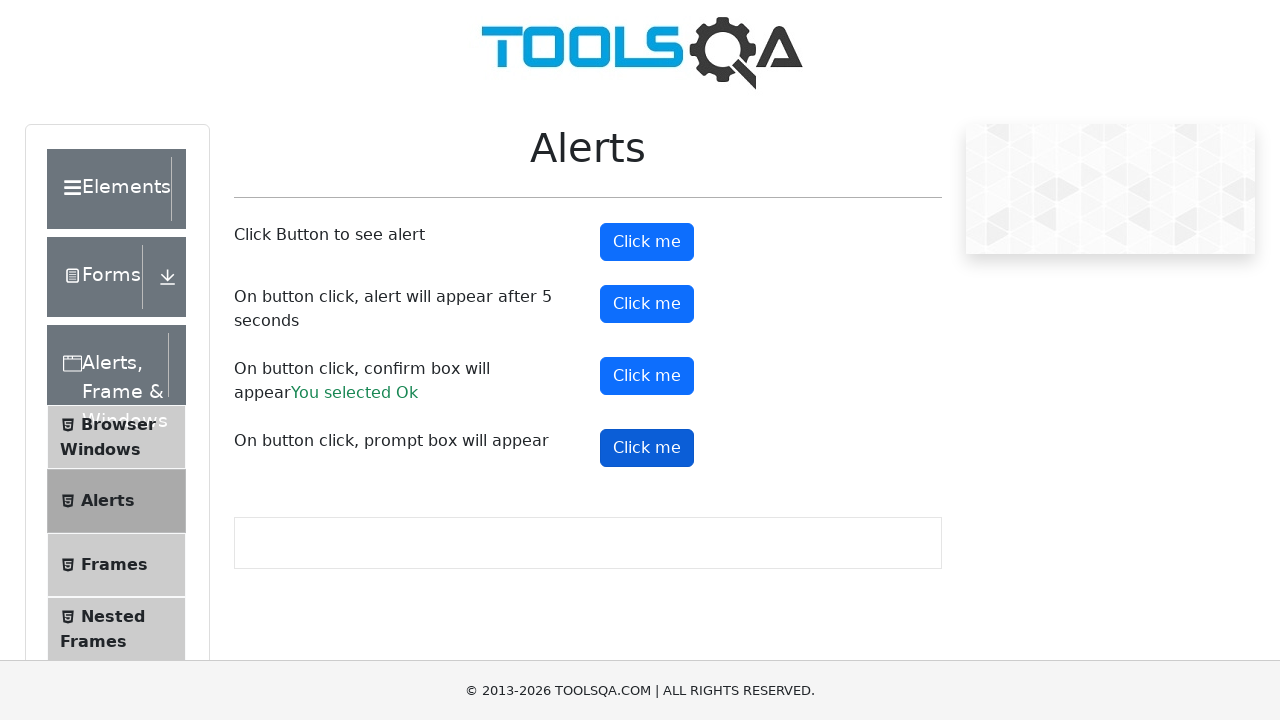